Tests mouse hover interaction by hovering over a menu item to reveal a submenu and clicking on a submenu option

Starting URL: https://demo.automationtesting.in/Datepicker.html

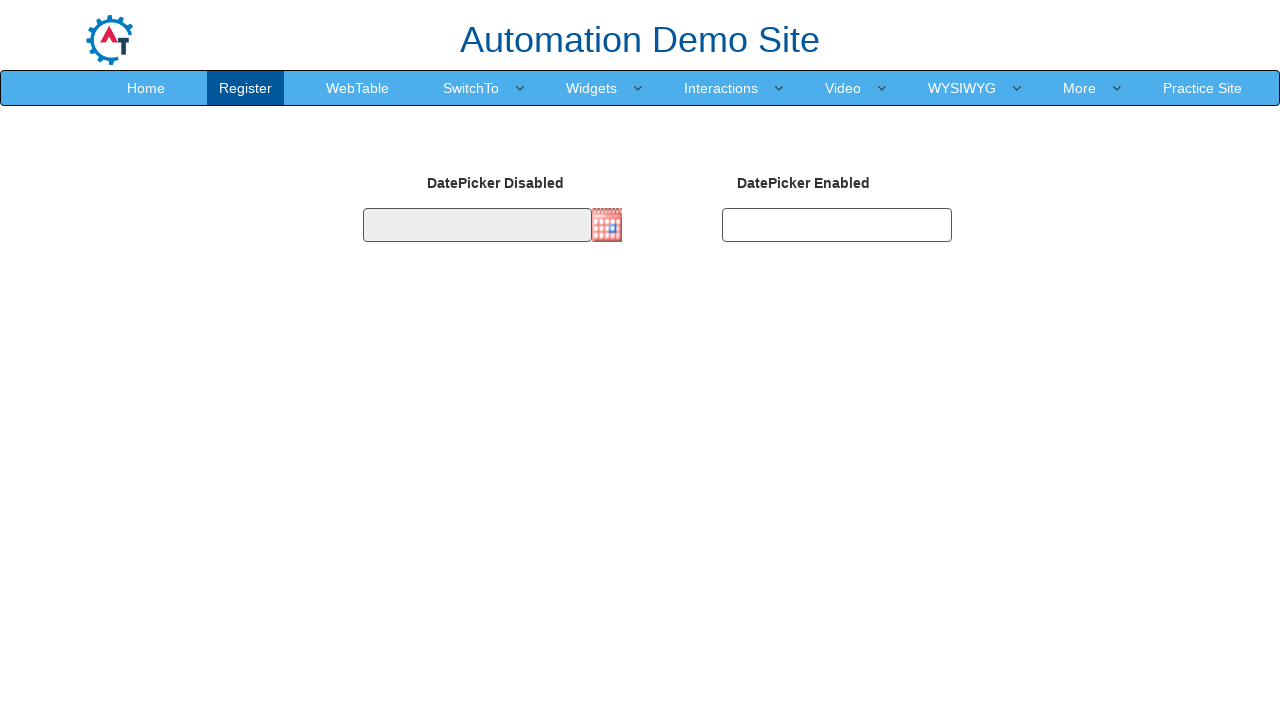

Located SwitchTo menu element
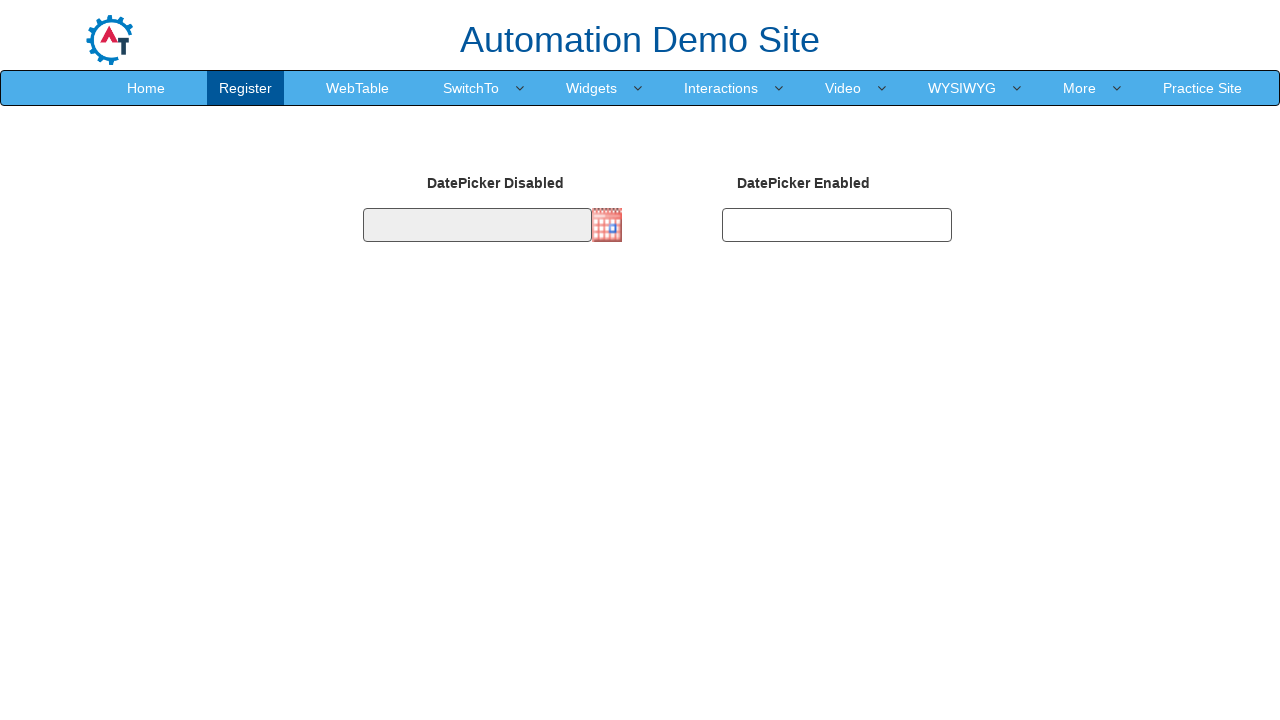

Located Windows submenu element
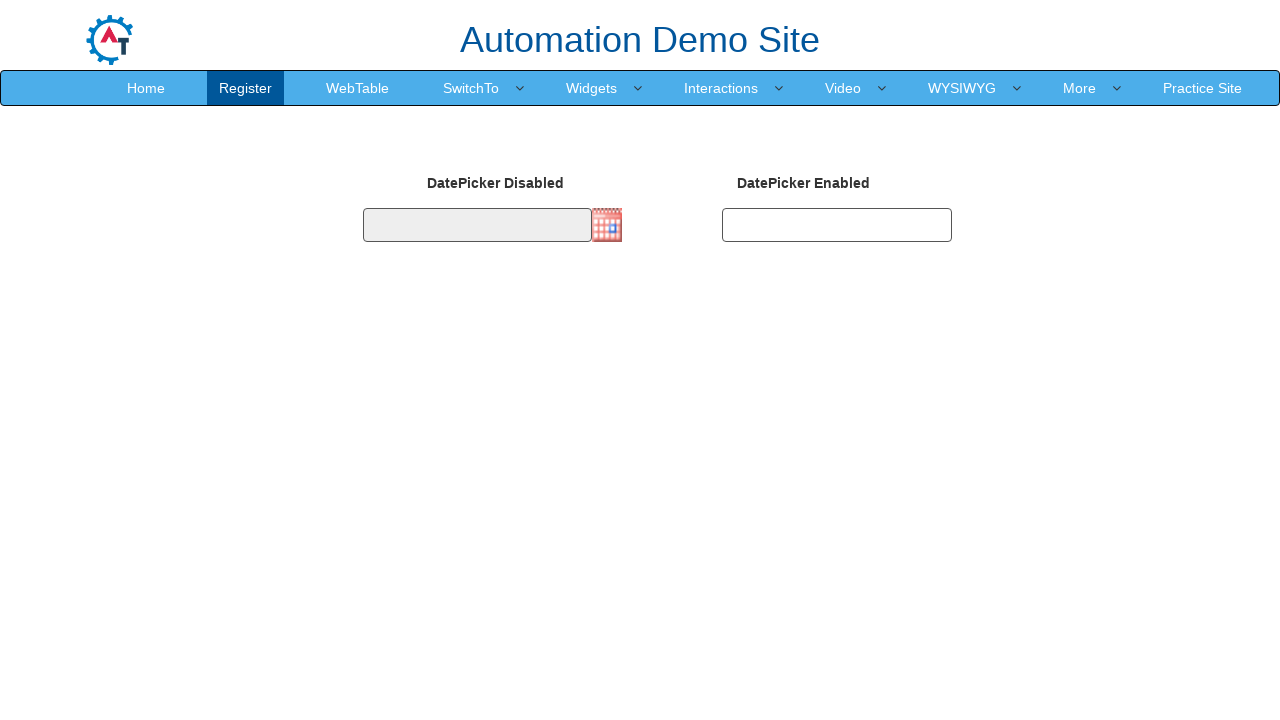

Hovered over SwitchTo menu to reveal submenu at (471, 88) on xpath=//a[@href='SwitchTo.html' and text()='SwitchTo']
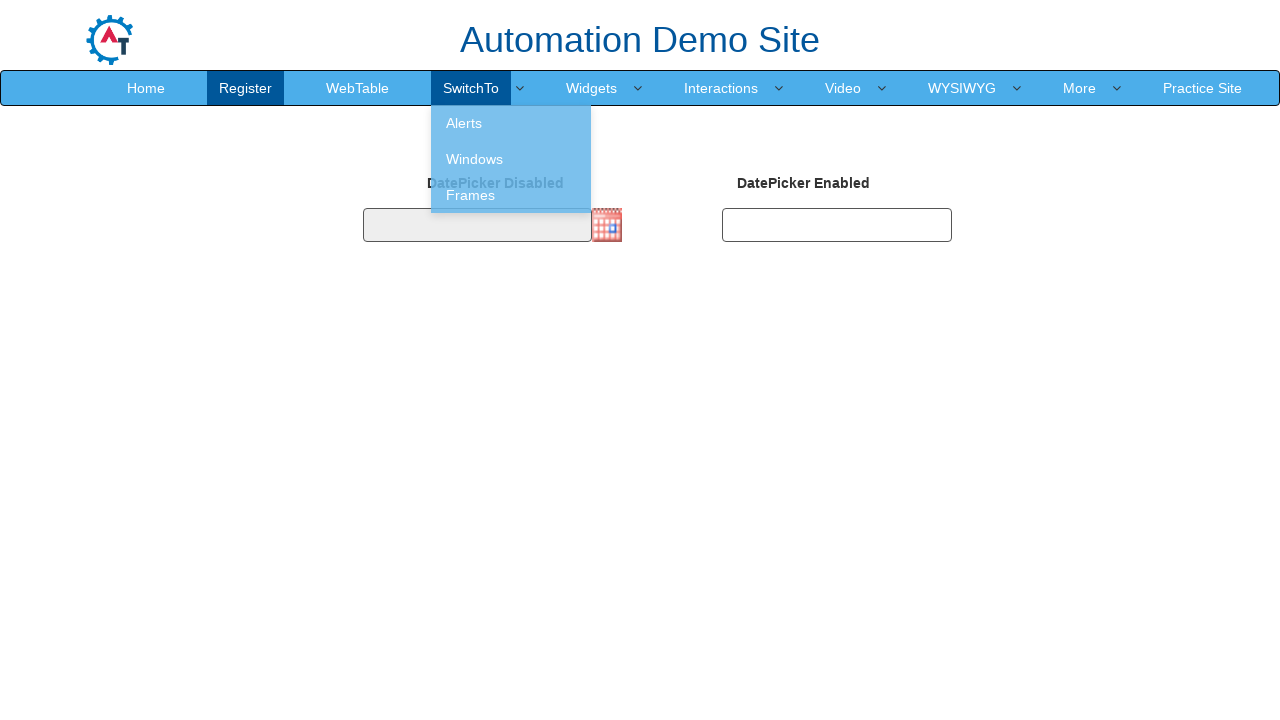

Waited for submenu to become visible
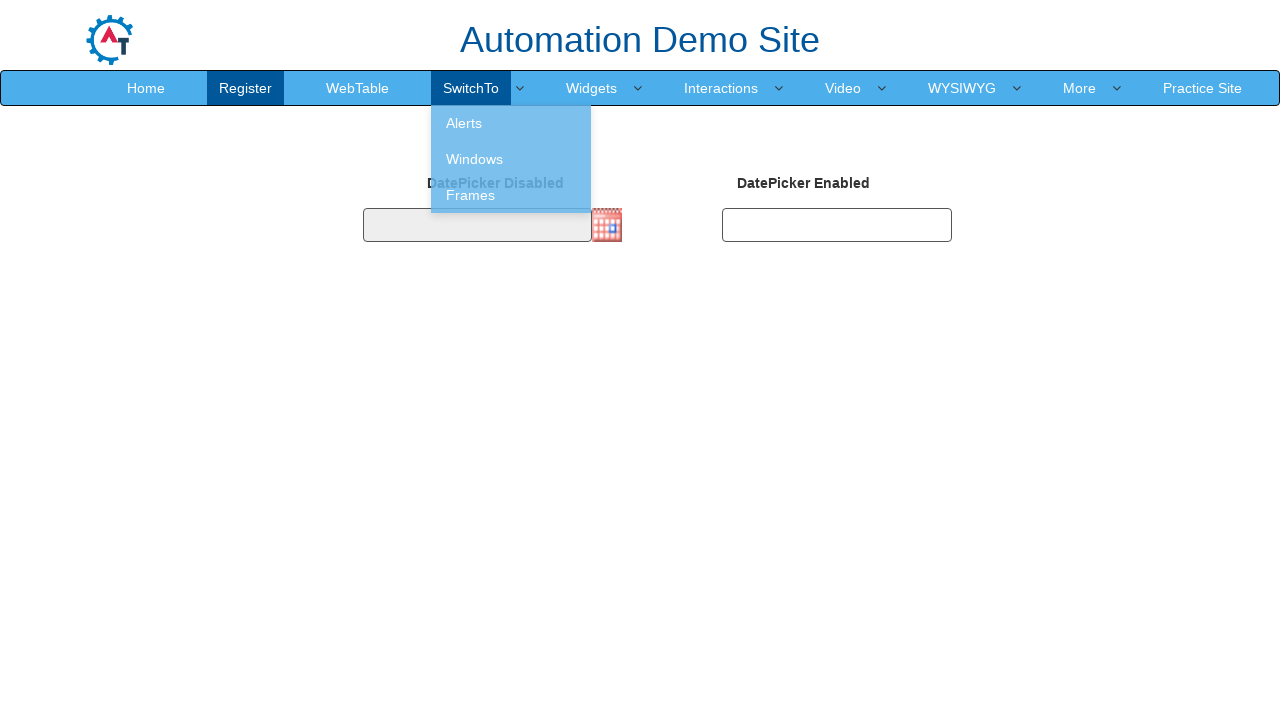

Clicked on Windows submenu option at (511, 159) on xpath=//a[@href='Windows.html' and text()='Windows']
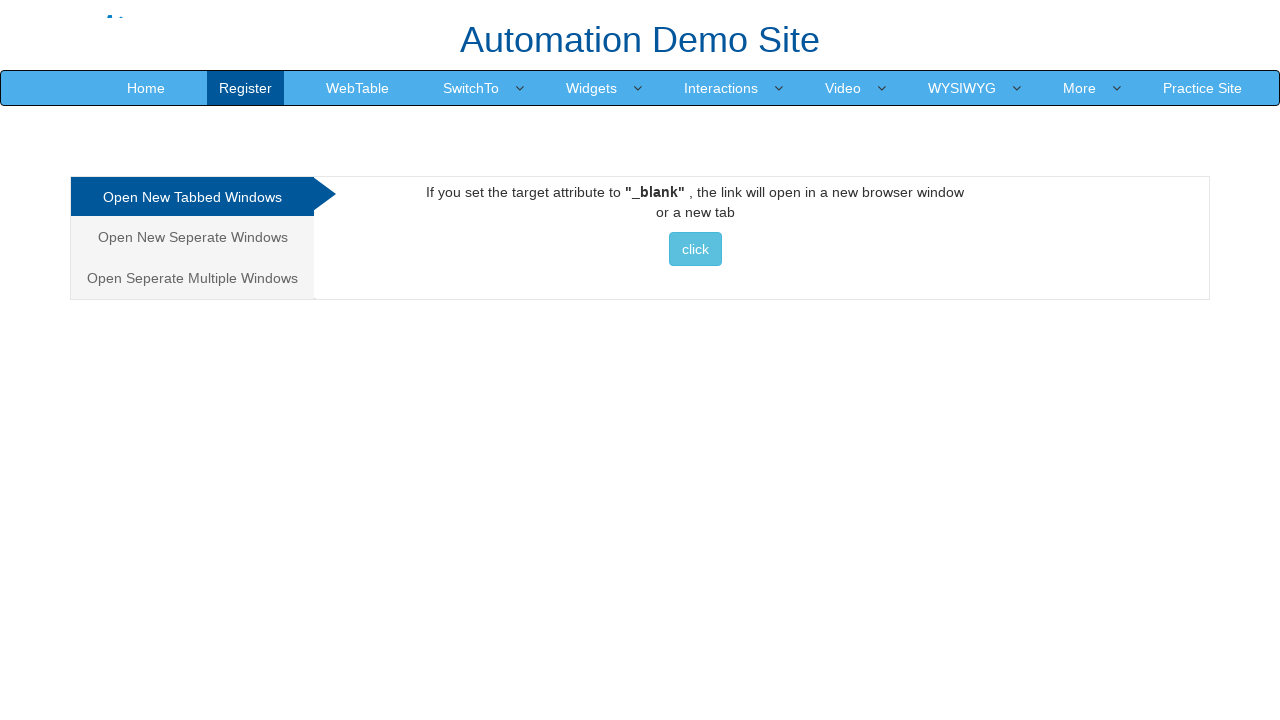

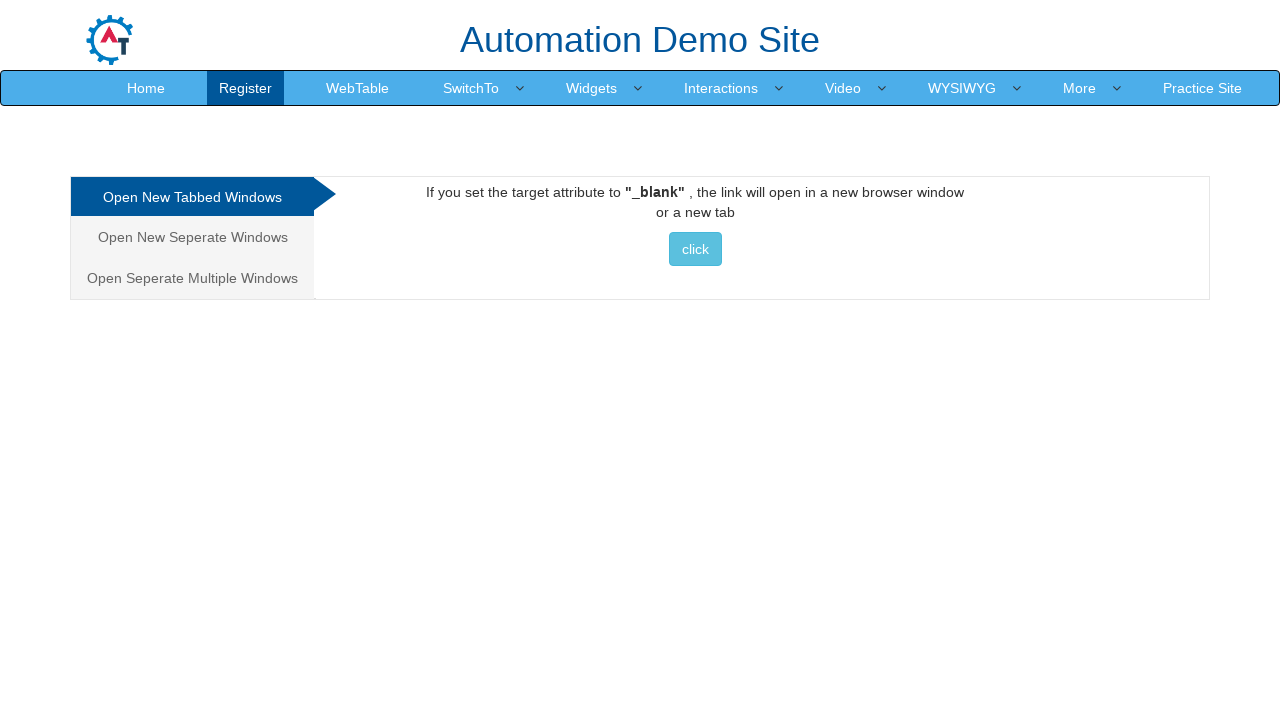